Tests that the counter displays the current number of todo items as they are added

Starting URL: https://demo.playwright.dev/todomvc

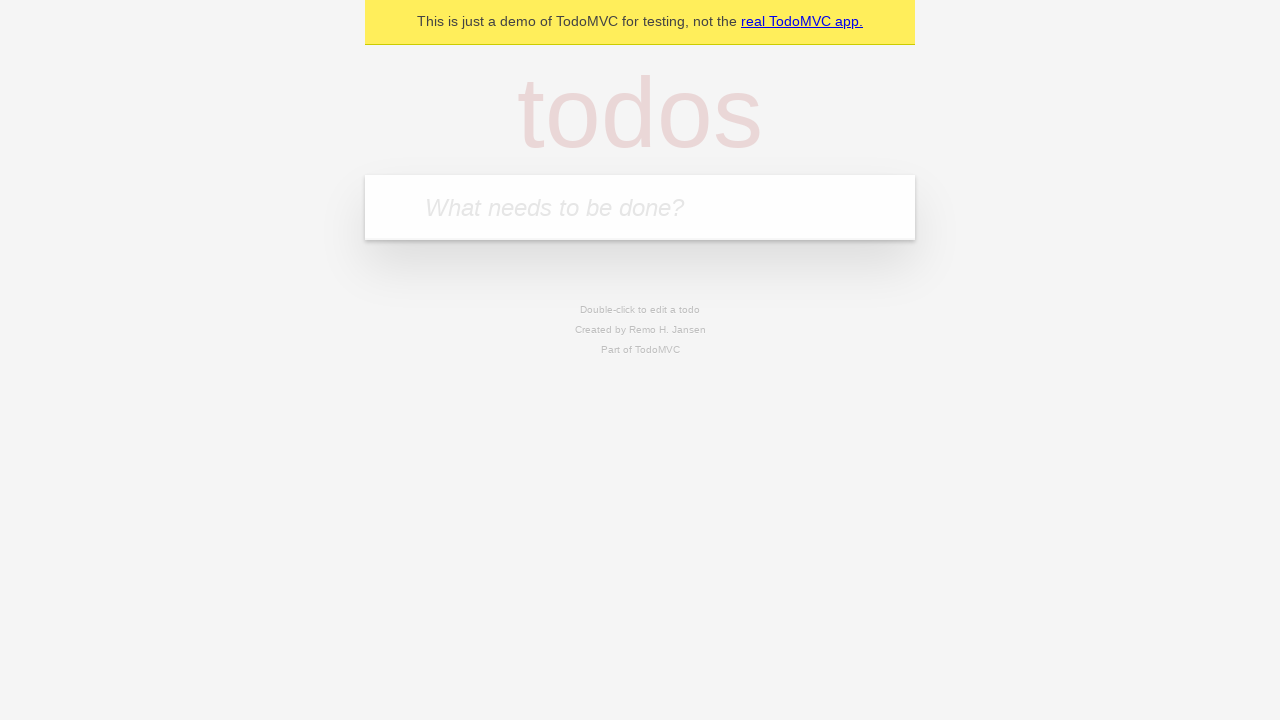

Filled todo input with 'buy some cheese' on internal:attr=[placeholder="What needs to be done?"i]
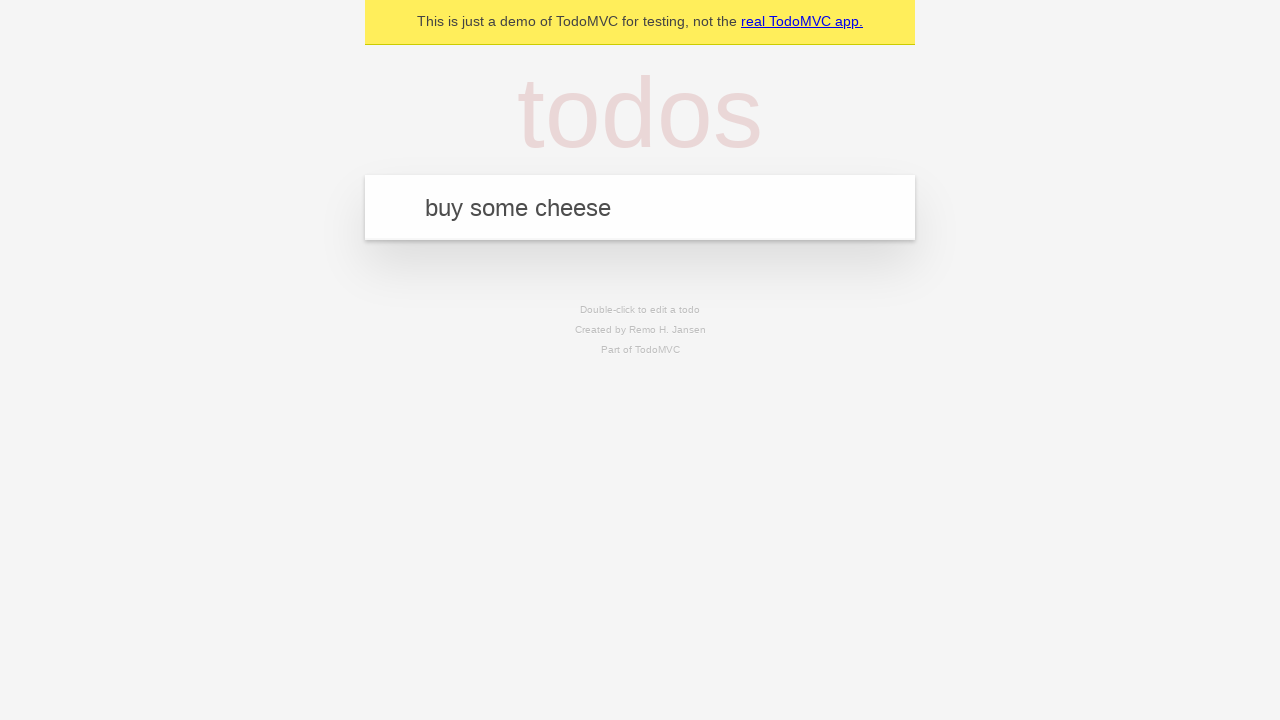

Pressed Enter to add first todo item on internal:attr=[placeholder="What needs to be done?"i]
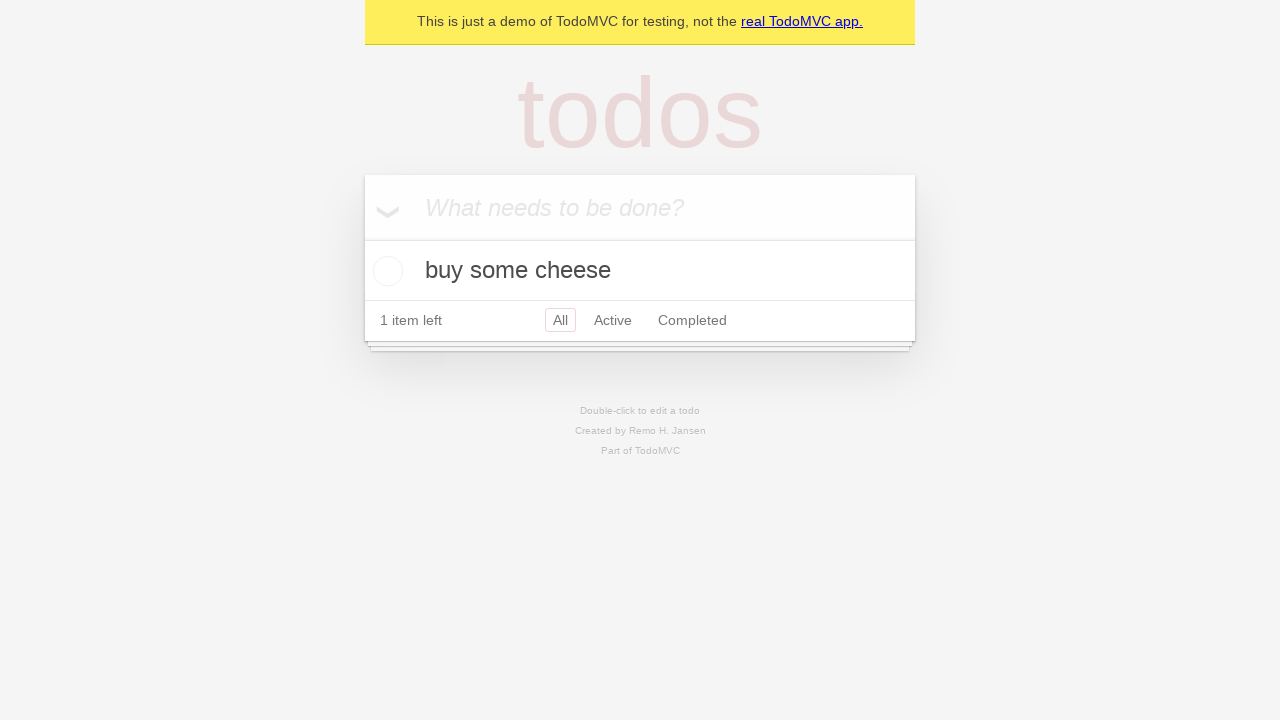

Todo counter element loaded, displaying 1 item
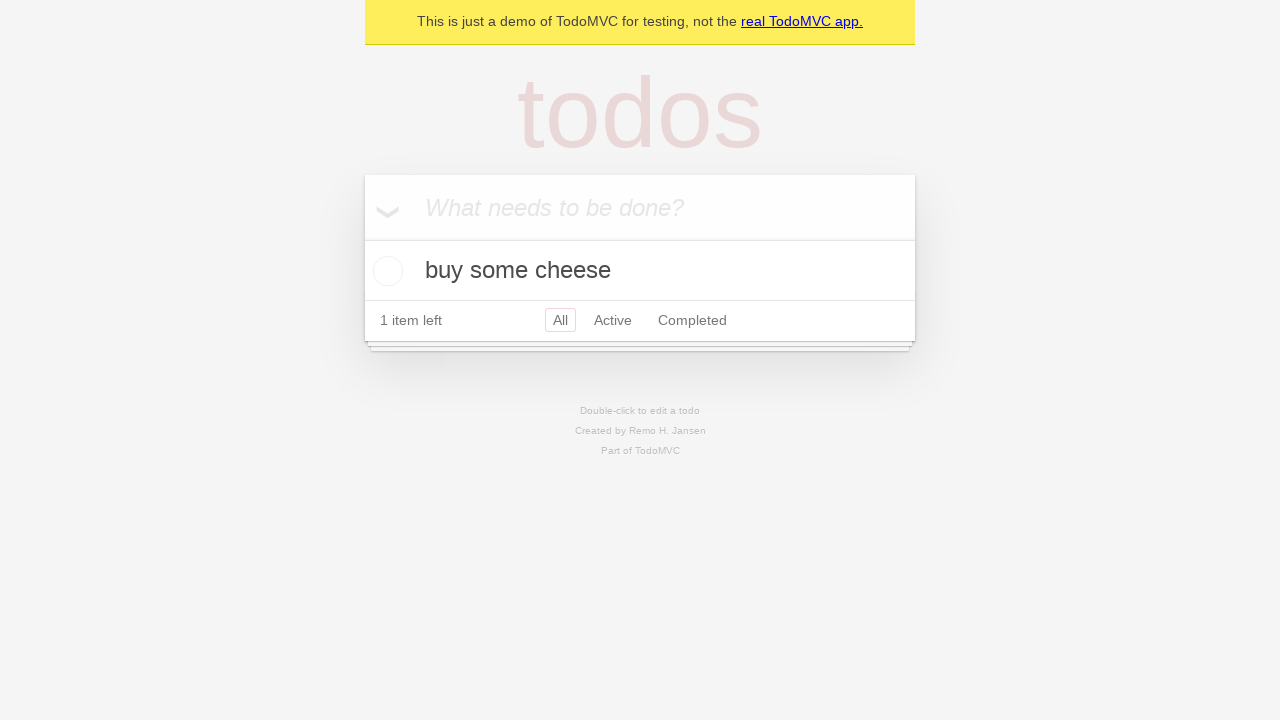

Filled todo input with 'feed the cat' on internal:attr=[placeholder="What needs to be done?"i]
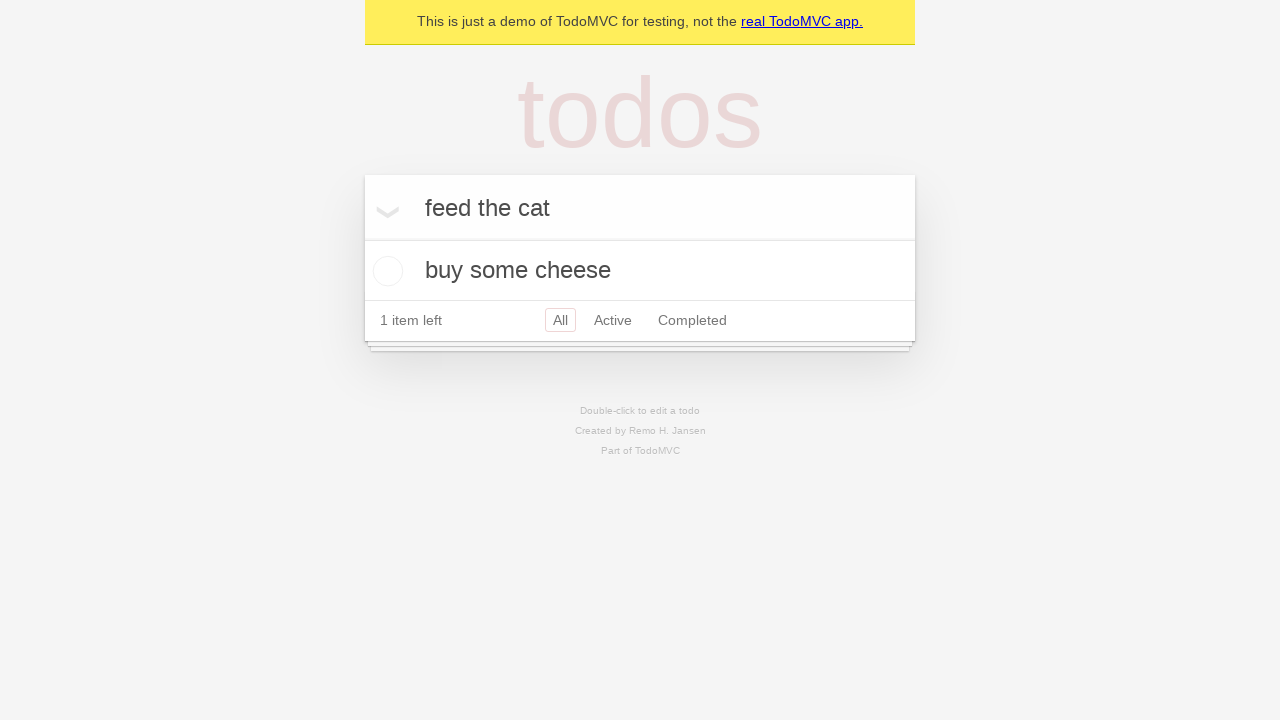

Pressed Enter to add second todo item on internal:attr=[placeholder="What needs to be done?"i]
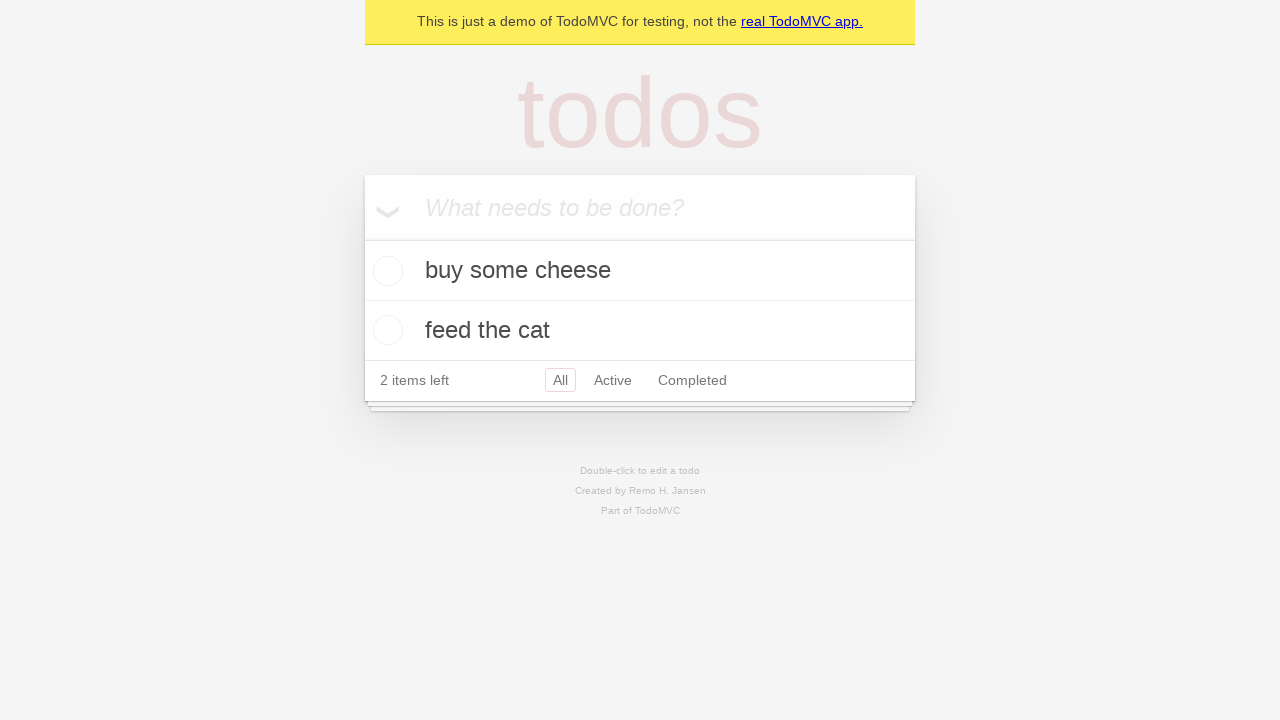

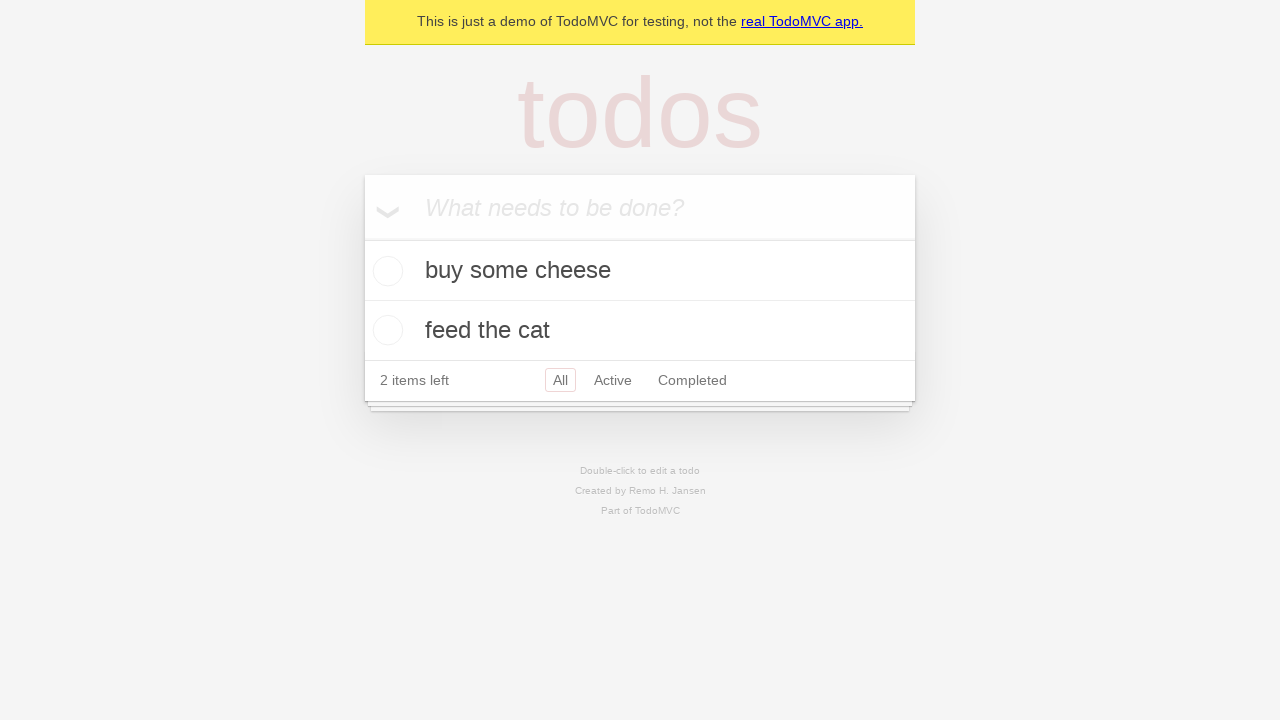